Tests the search functionality on Python.org by entering "pycon" in the search box and submitting the search

Starting URL: http://www.python.org

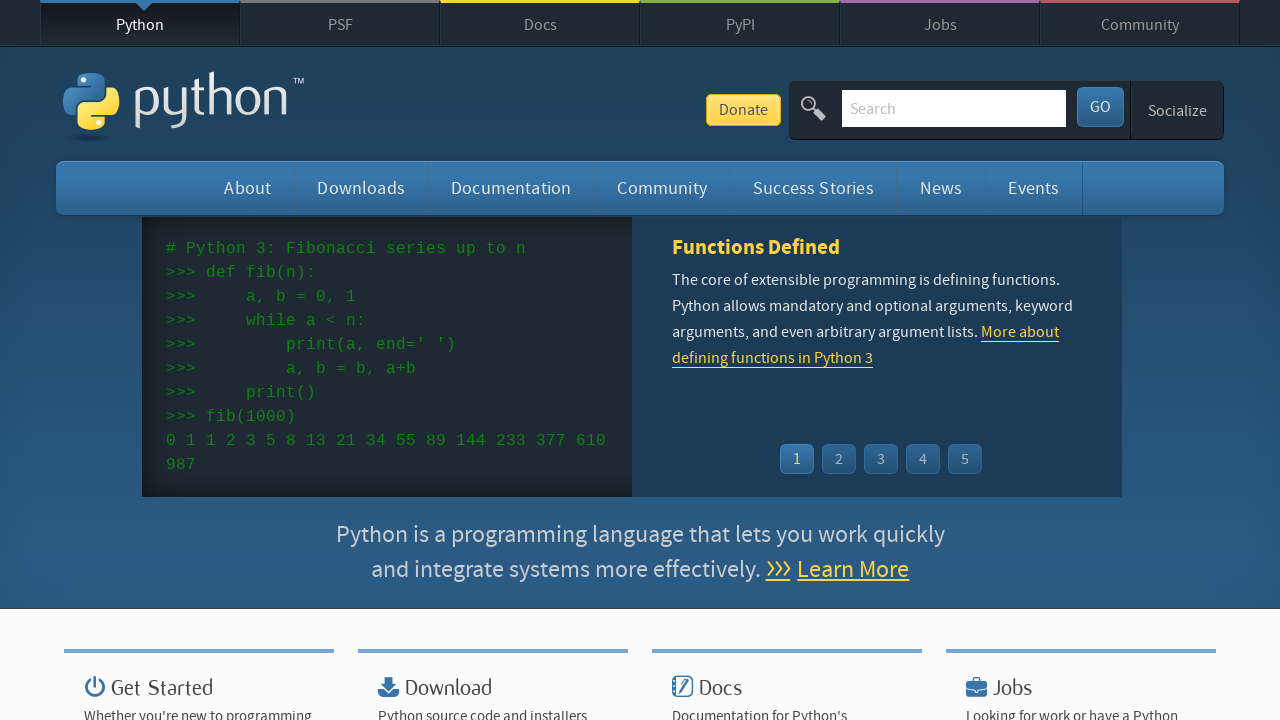

Filled search box with 'pycon' on input[name='q']
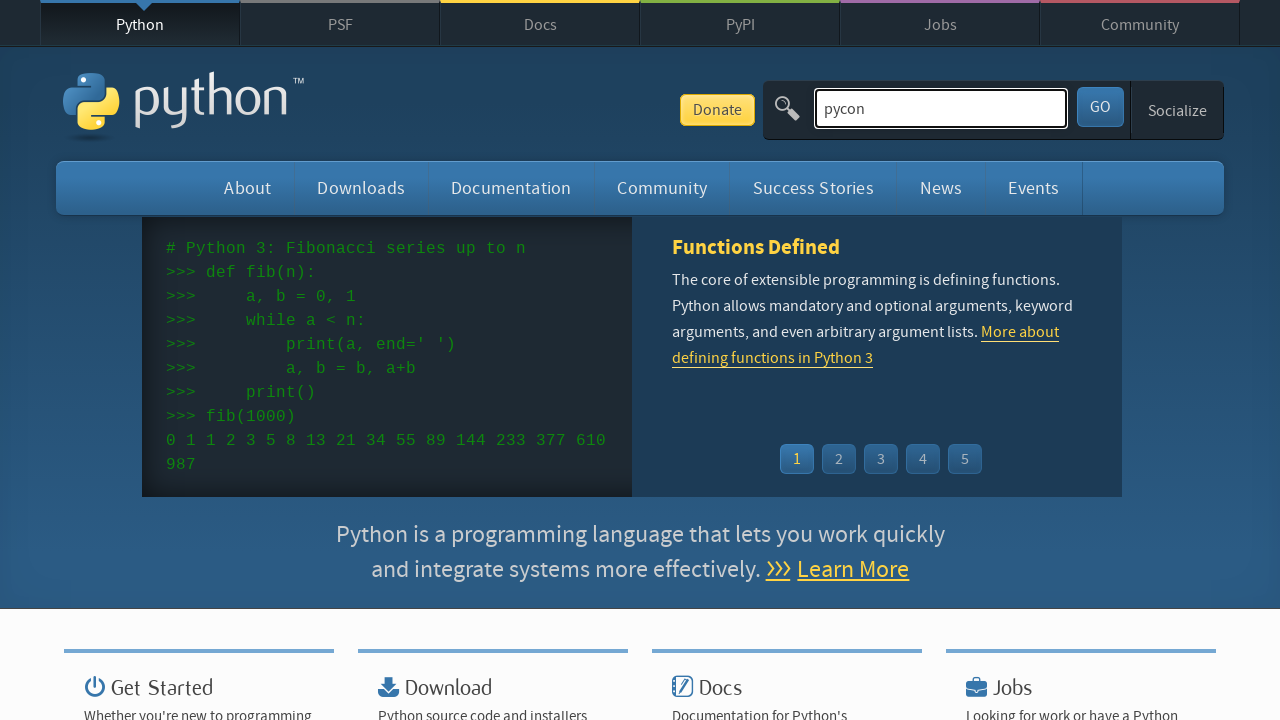

Pressed Enter to submit search on input[name='q']
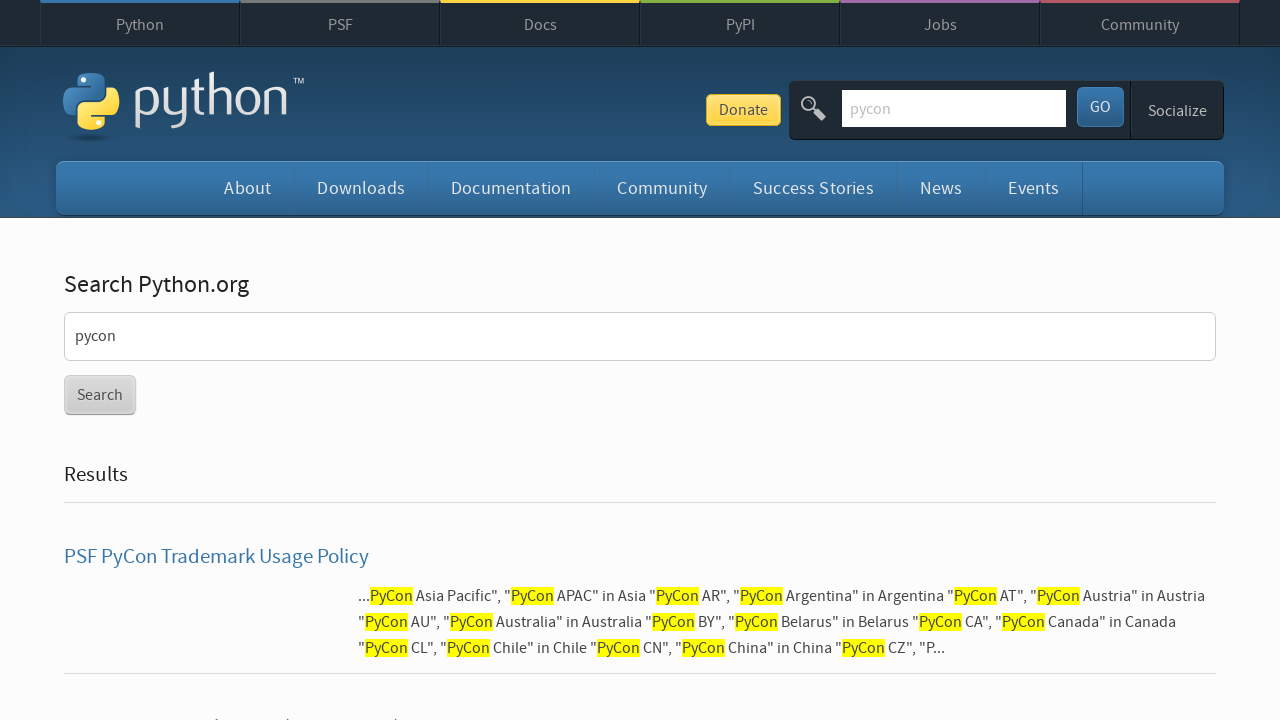

Search results loaded and network idle
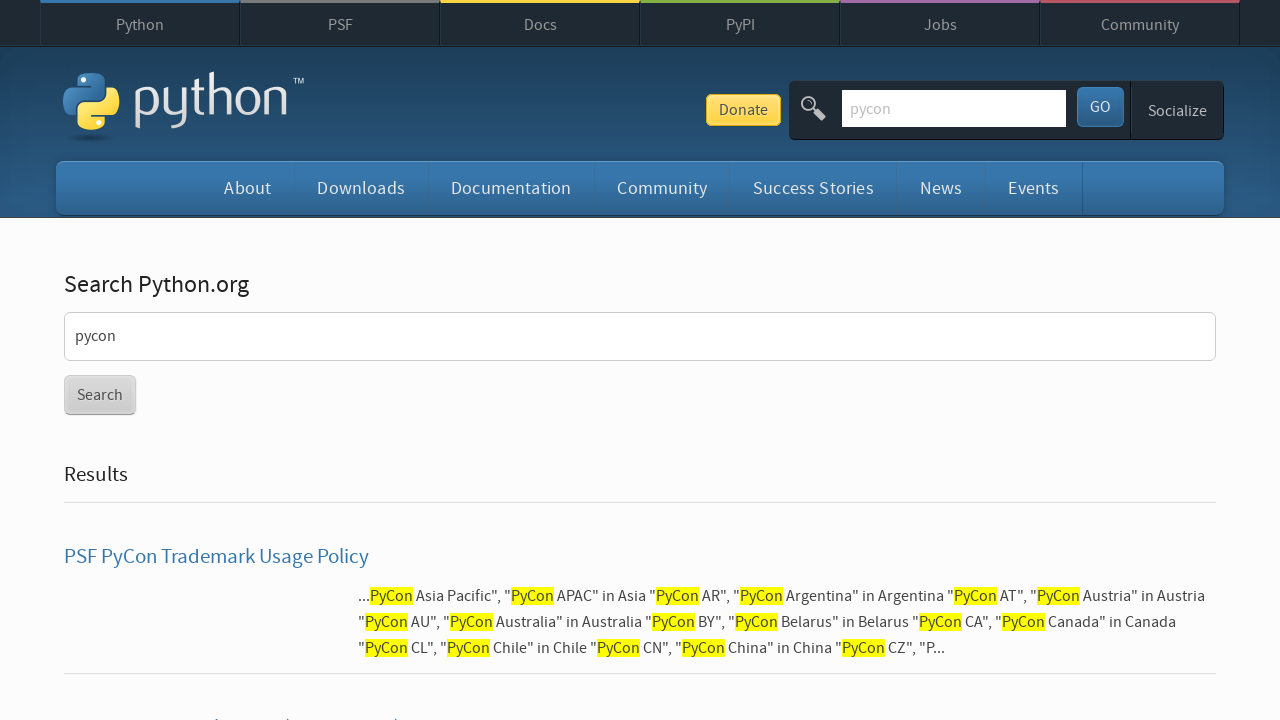

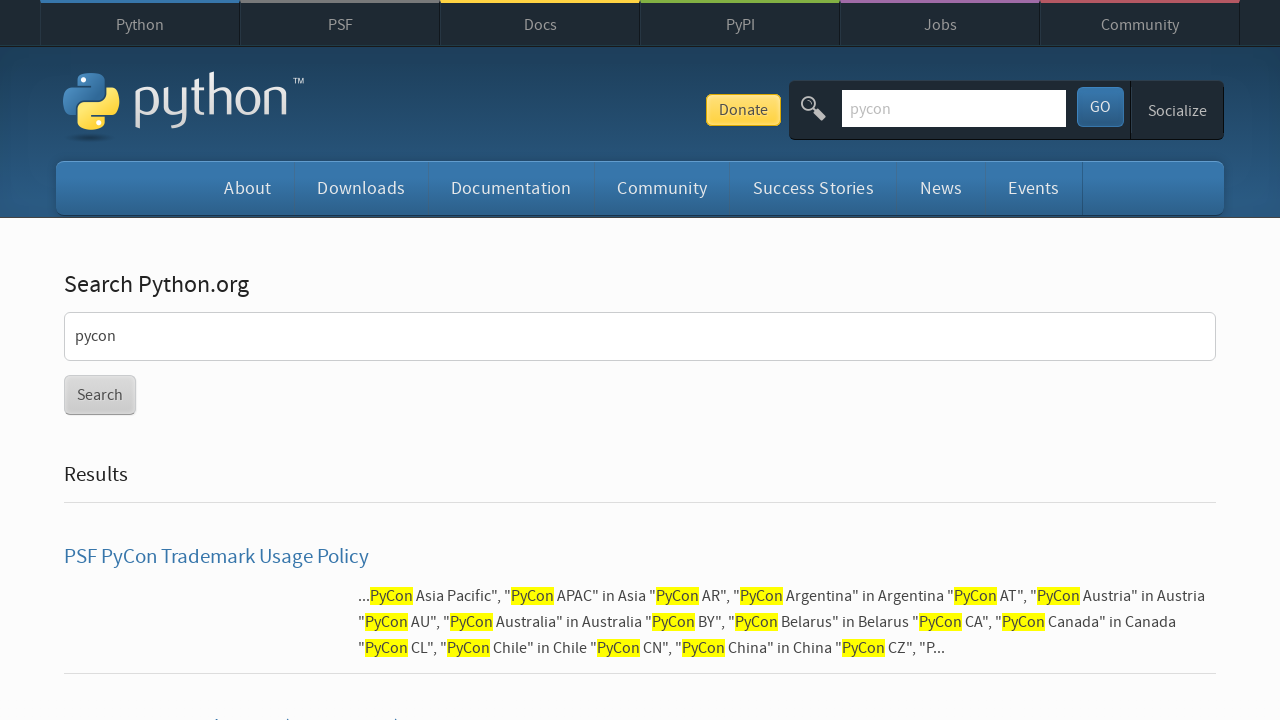